Tests iframe handling by switching to an iframe containing a TinyMCE editor, locating an element inside it, then switching back to the main content and clicking a link.

Starting URL: https://the-internet.herokuapp.com/iframe

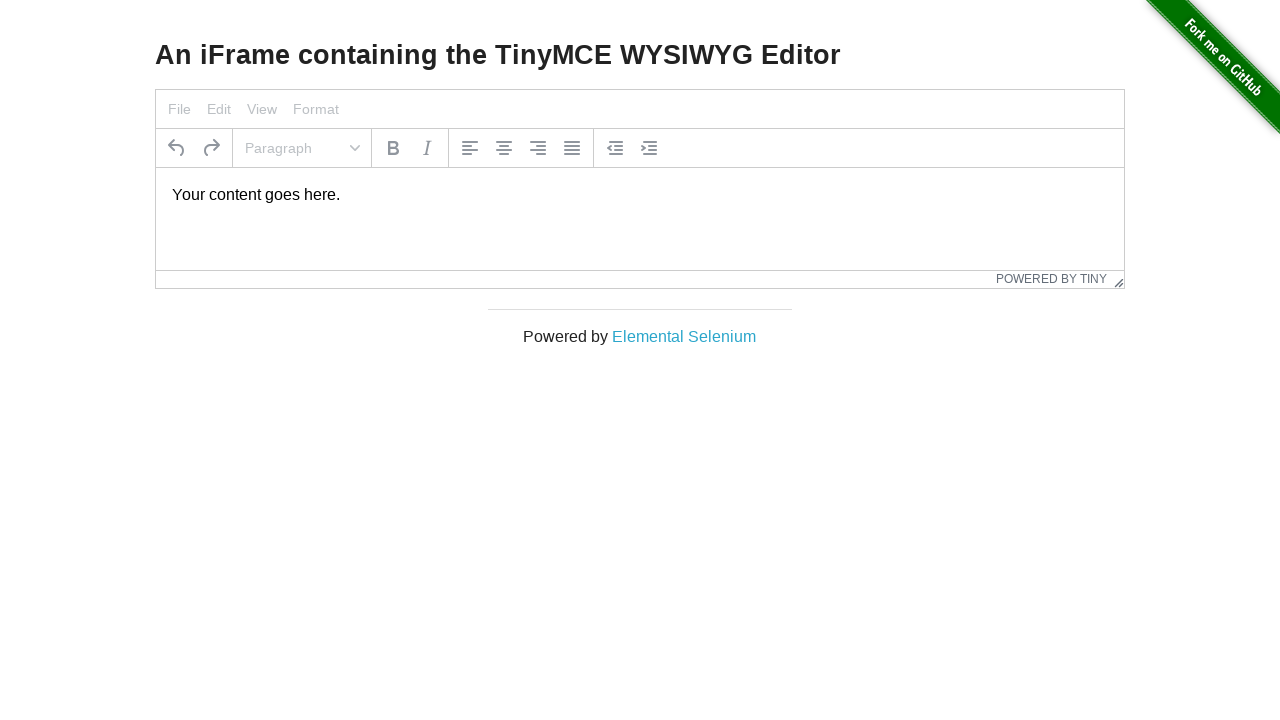

Waited for iframe element to be present
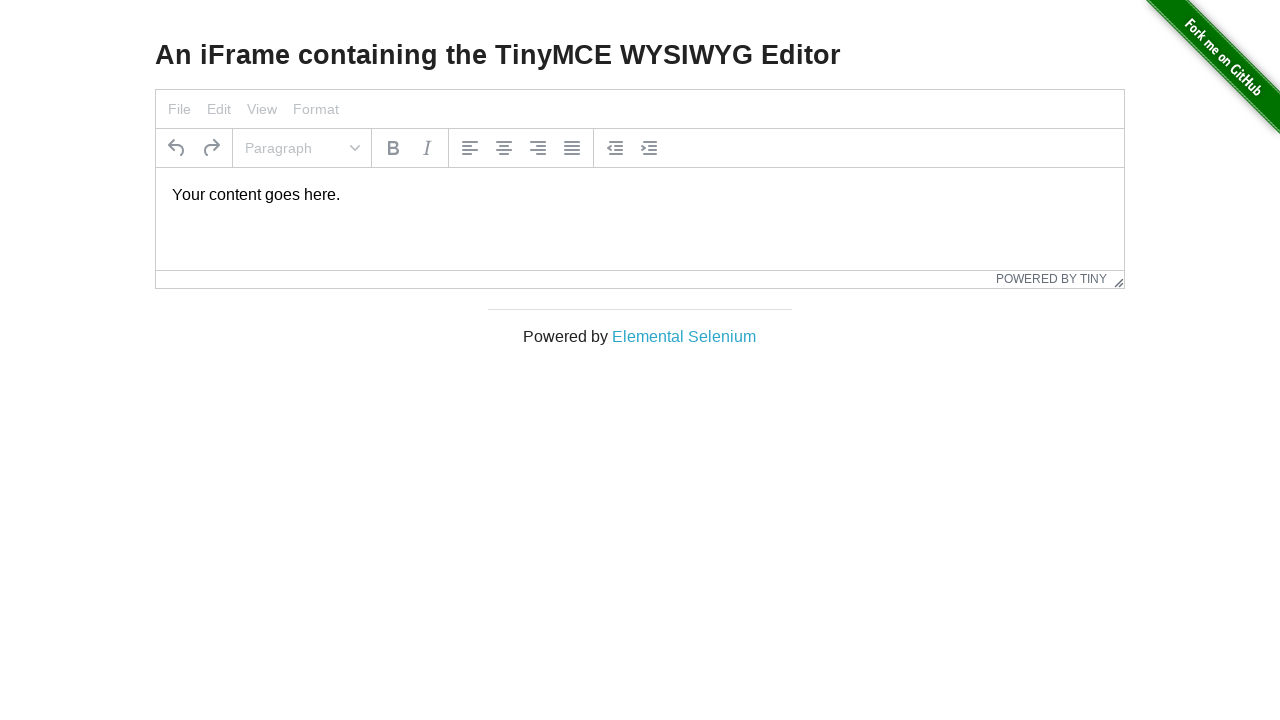

Located iframe frame object
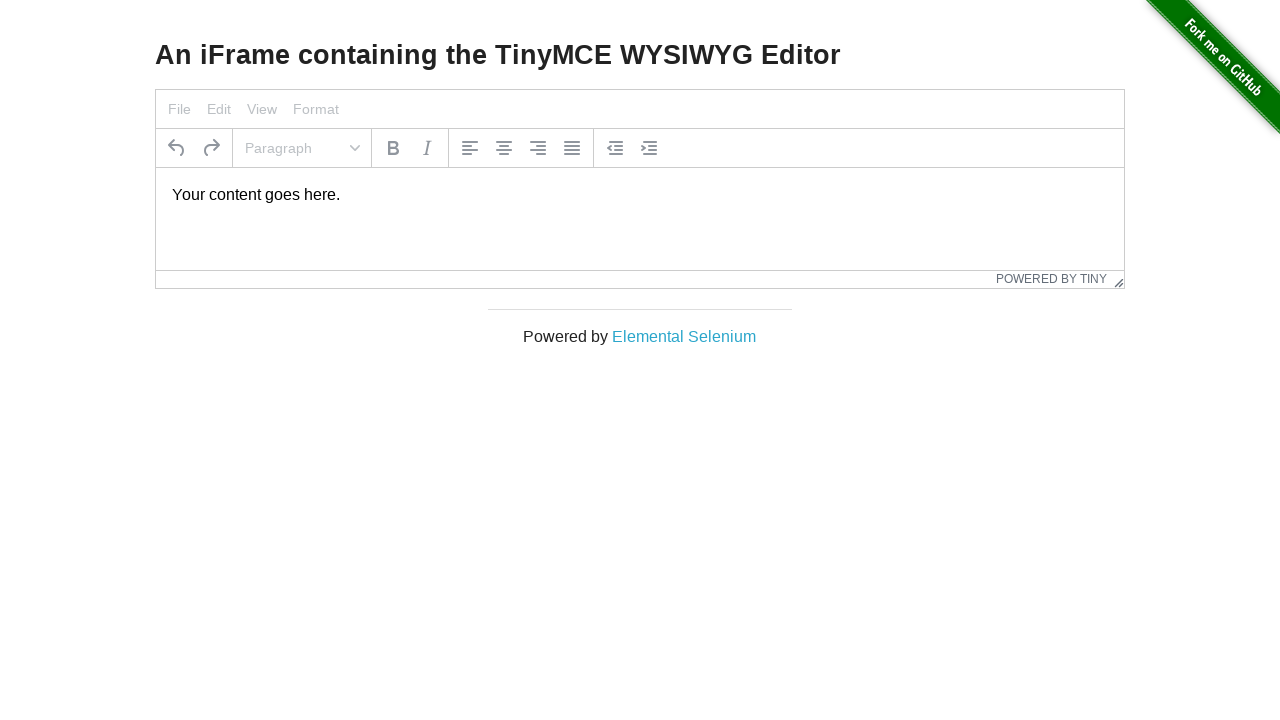

Waited for paragraph element inside TinyMCE editor to load
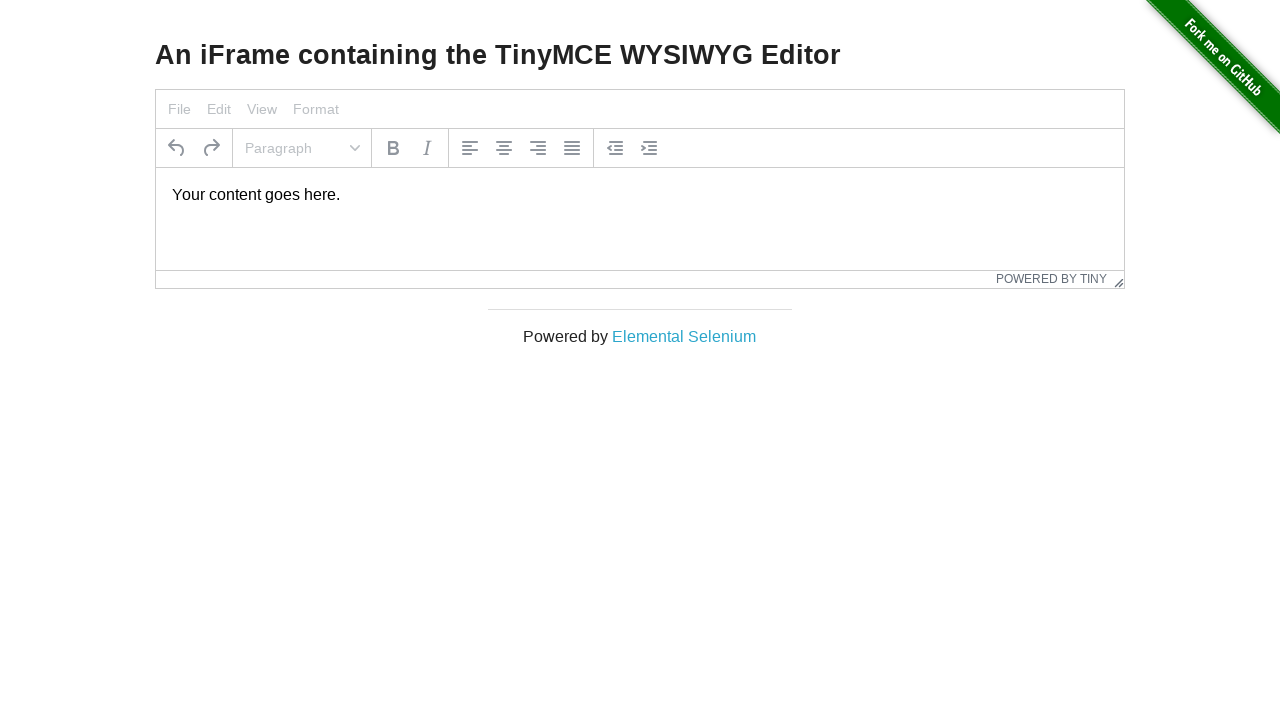

Clicked 'Elemental Selenium' link in main content at (684, 336) on text=Elemental Selenium
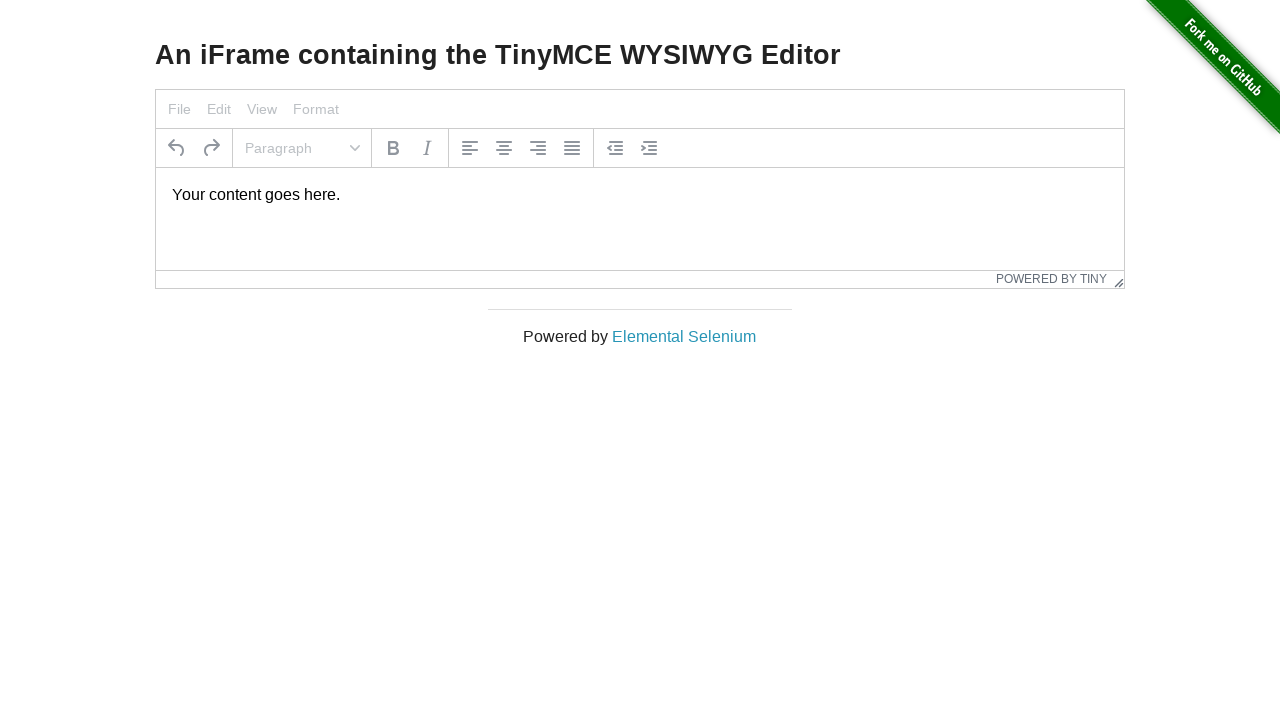

Waited for page load to complete after clicking link
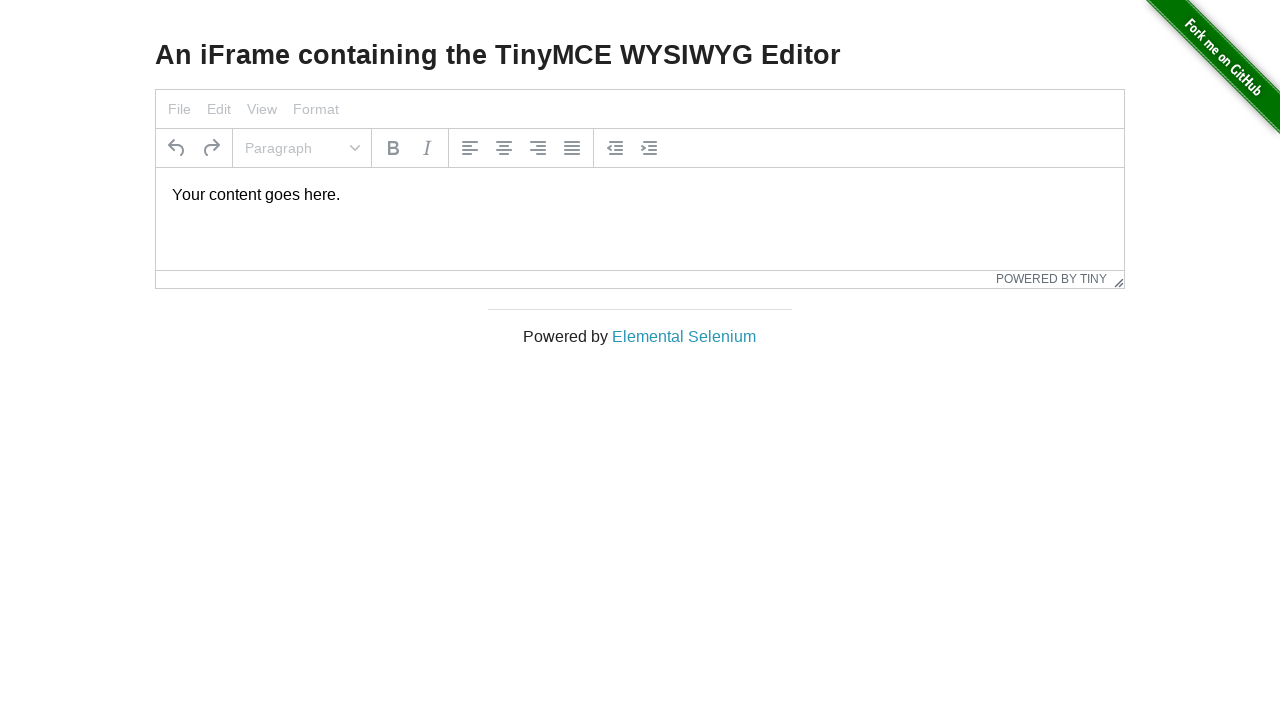

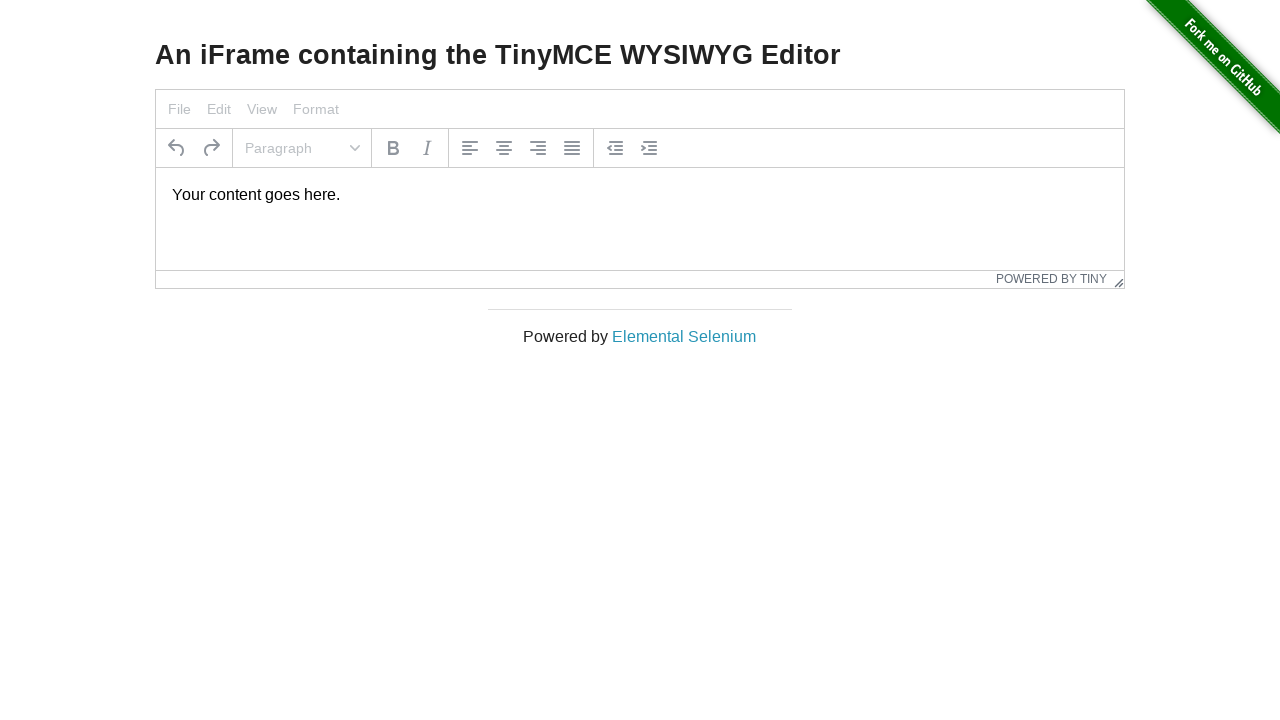